Tests form interactions on a practice page by clicking a checkbox, checking a radio button, and selecting an option from a dropdown

Starting URL: https://rahulshettyacademy.com/angularpractice/

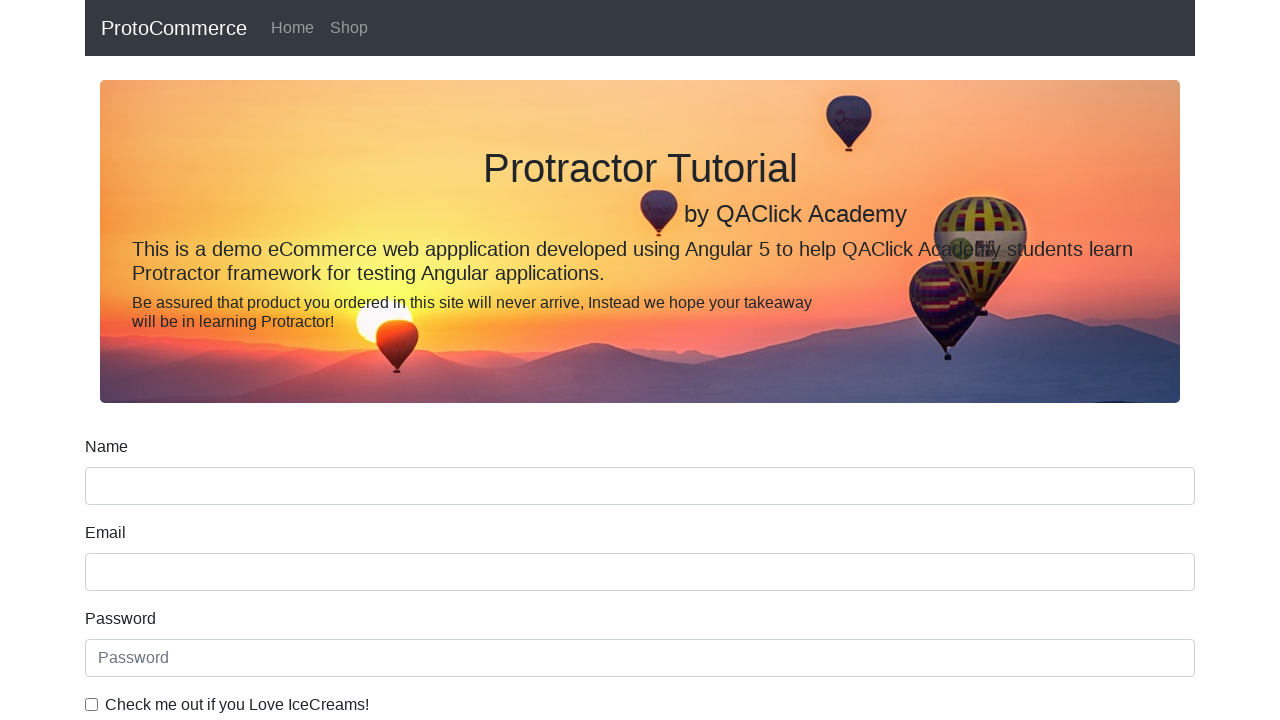

Clicked ice cream checkbox at (92, 704) on internal:label="Check me out if you Love IceCreams!"i
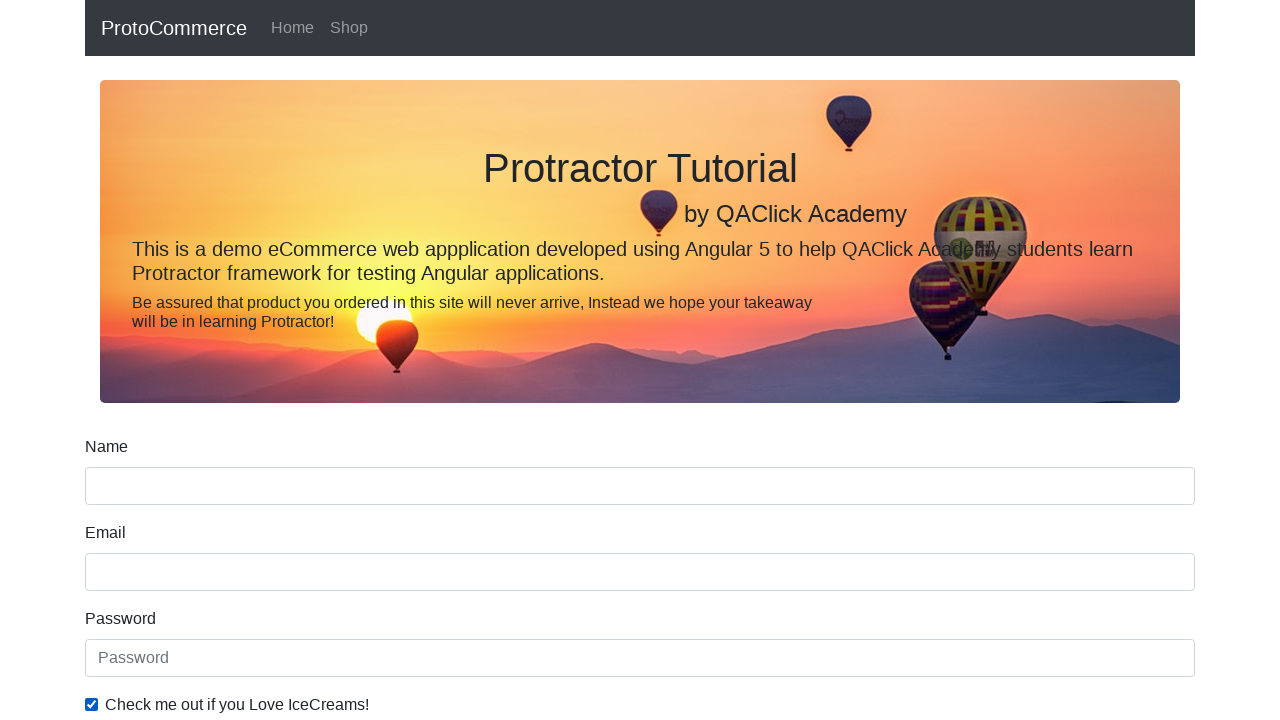

Checked Employed radio button at (326, 360) on internal:label="Employed"i
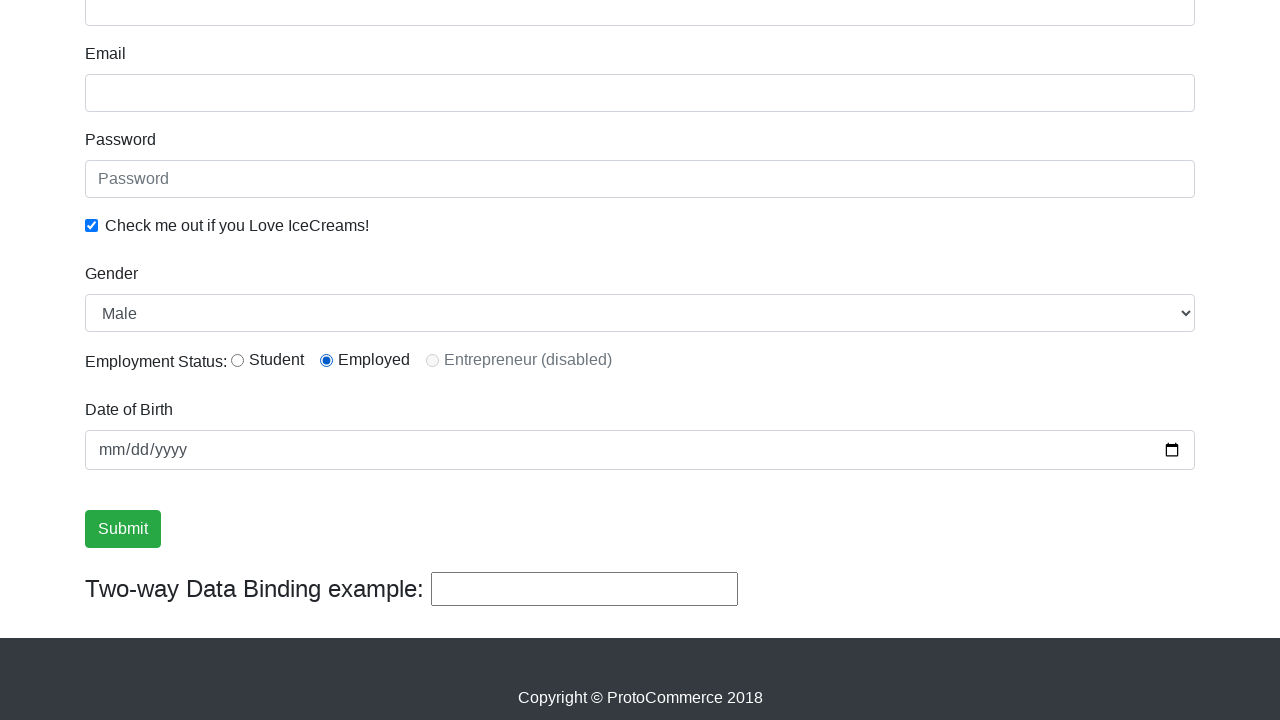

Selected Female from Gender dropdown on internal:label="Gender"i
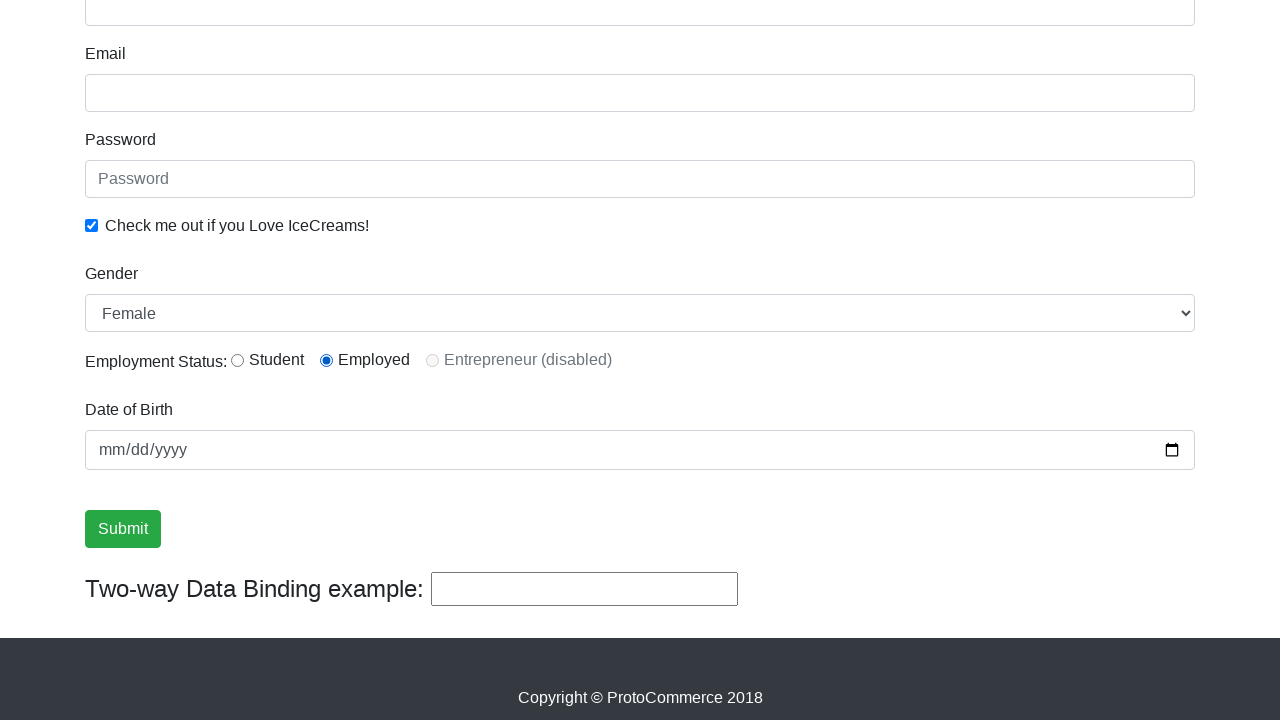

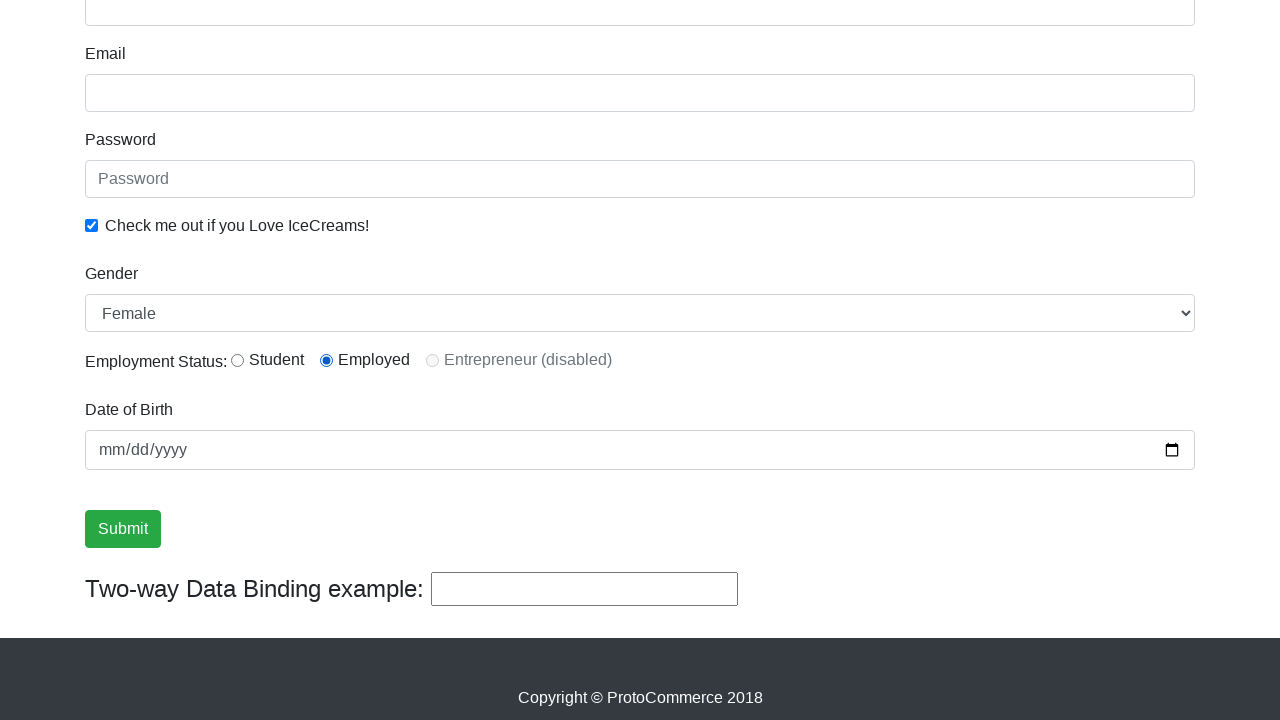